Tests multiple radio button selections by clicking "Yes" then "Impressive" radio buttons and verifying each selection updates the success message correctly

Starting URL: https://demoqa.com/radio-button

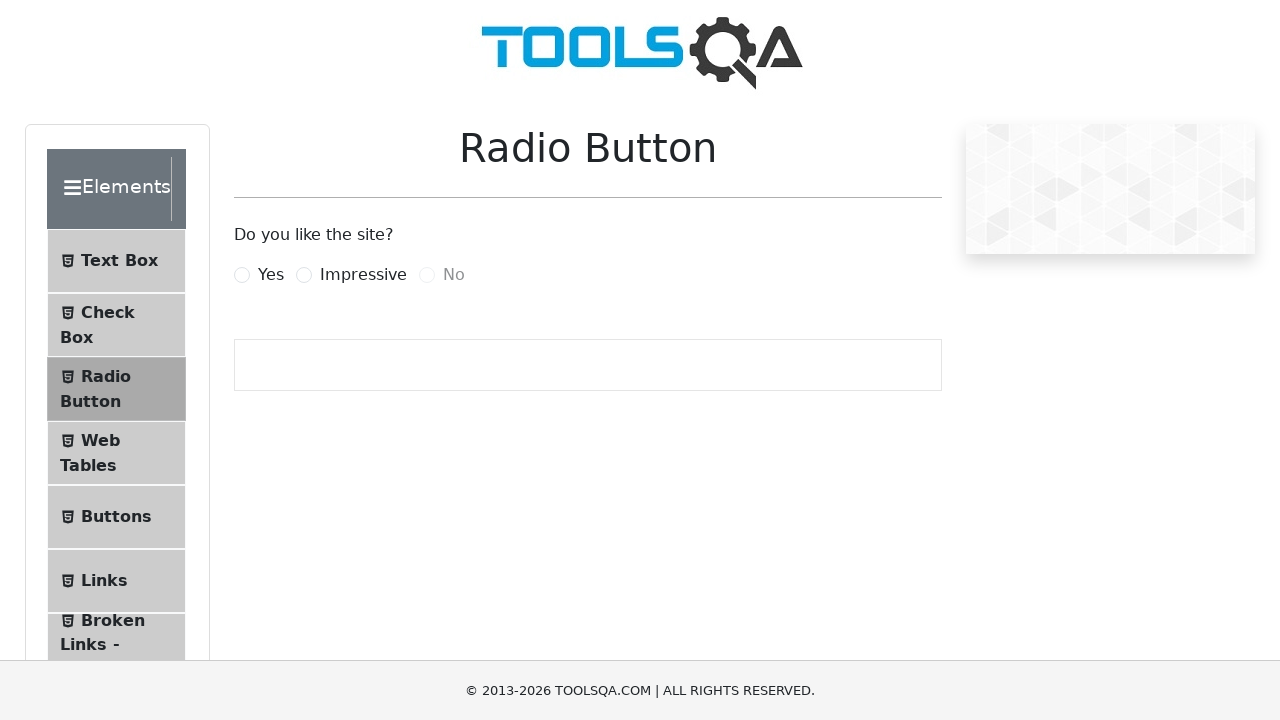

Clicked 'Yes' radio button at (271, 275) on xpath=//*[@id='yesRadio']/following-sibling::label
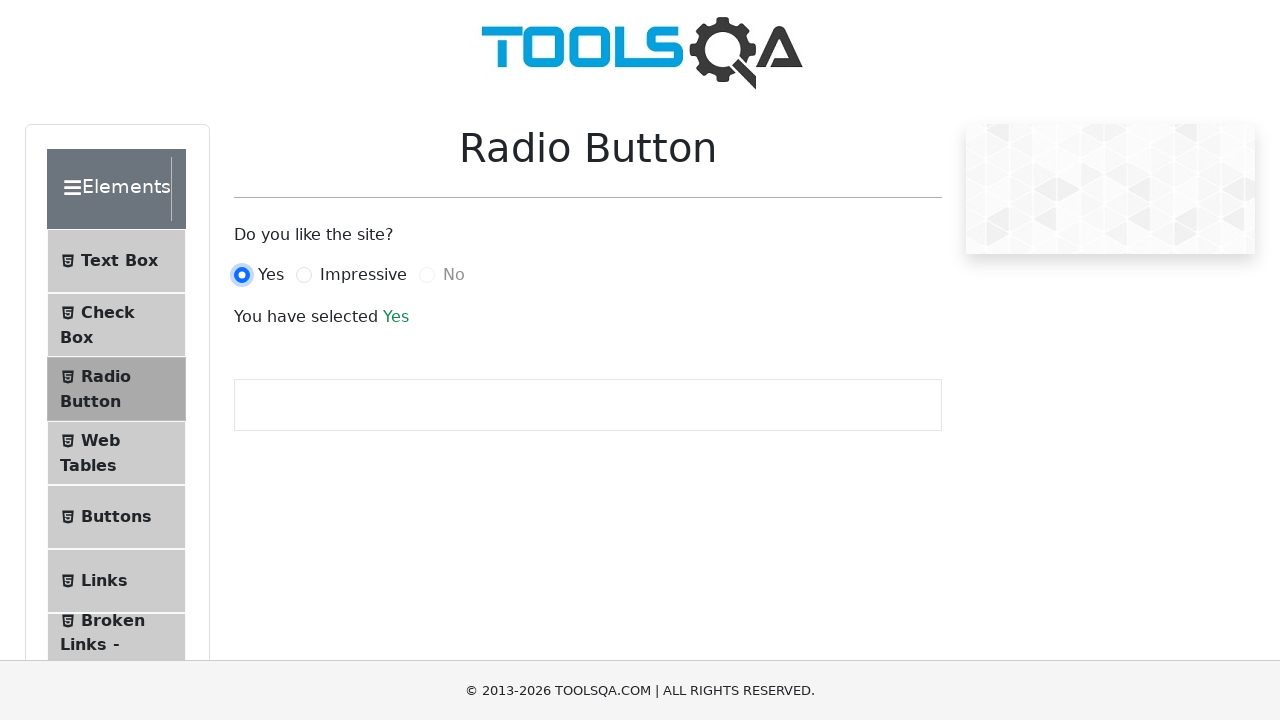

Success message appeared after clicking 'Yes'
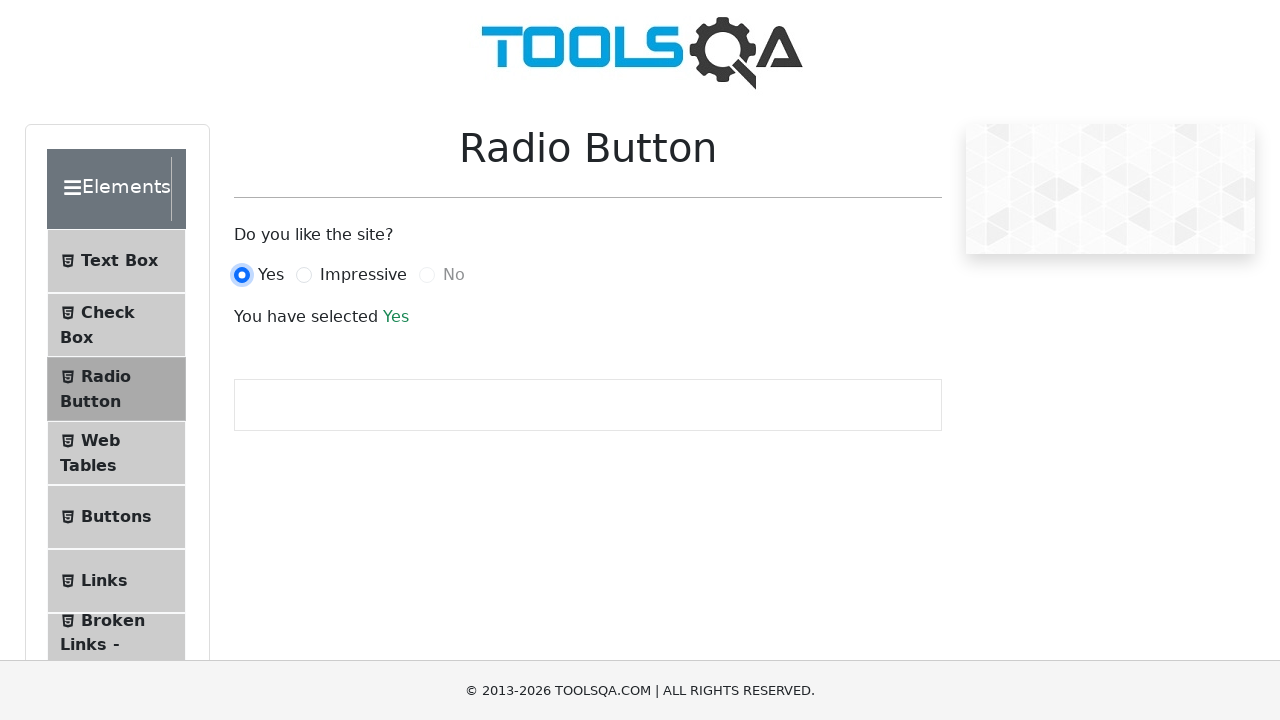

Captured first success message: 'Yes'
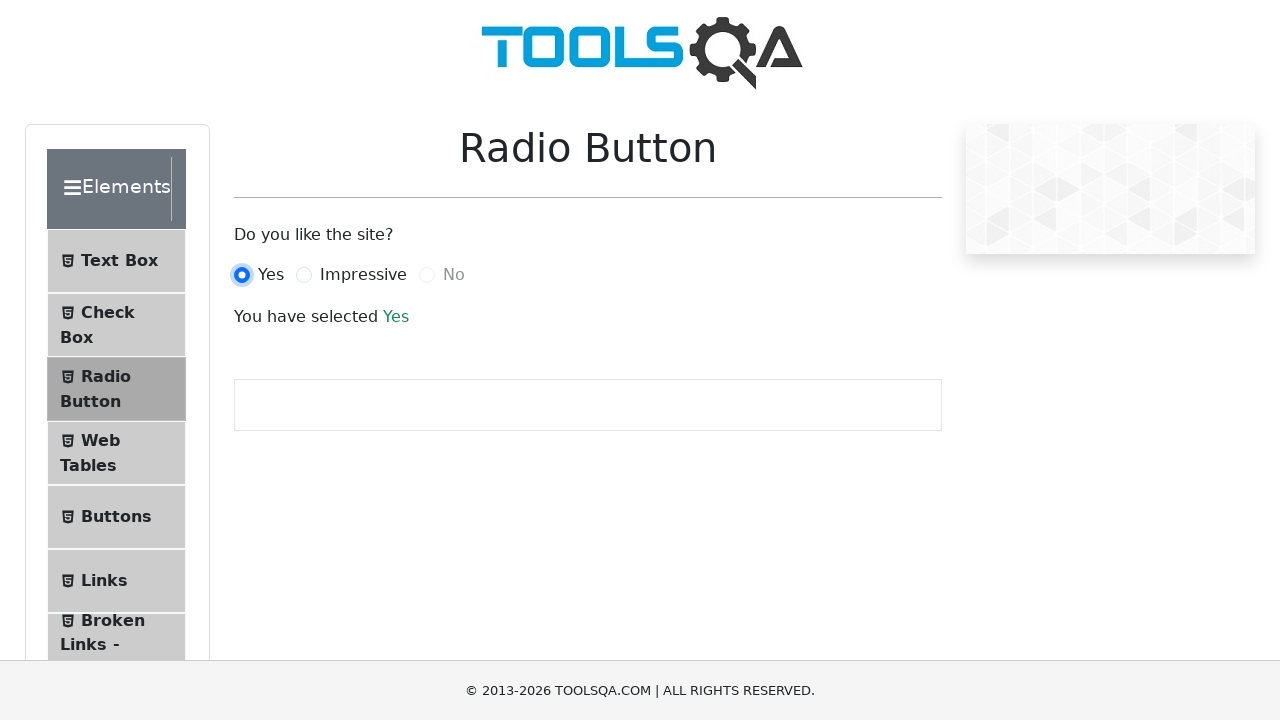

Clicked 'Impressive' radio button at (363, 275) on xpath=//*[@id='impressiveRadio']/following-sibling::label
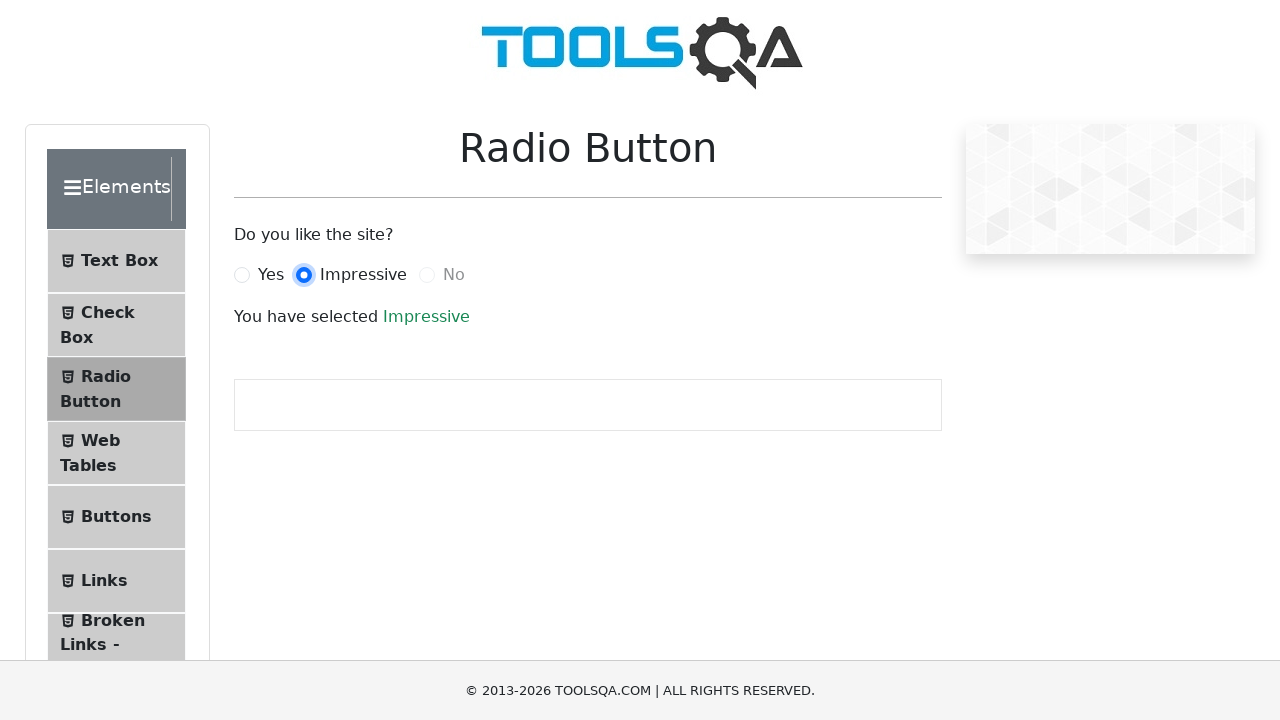

Success message updated after clicking 'Impressive'
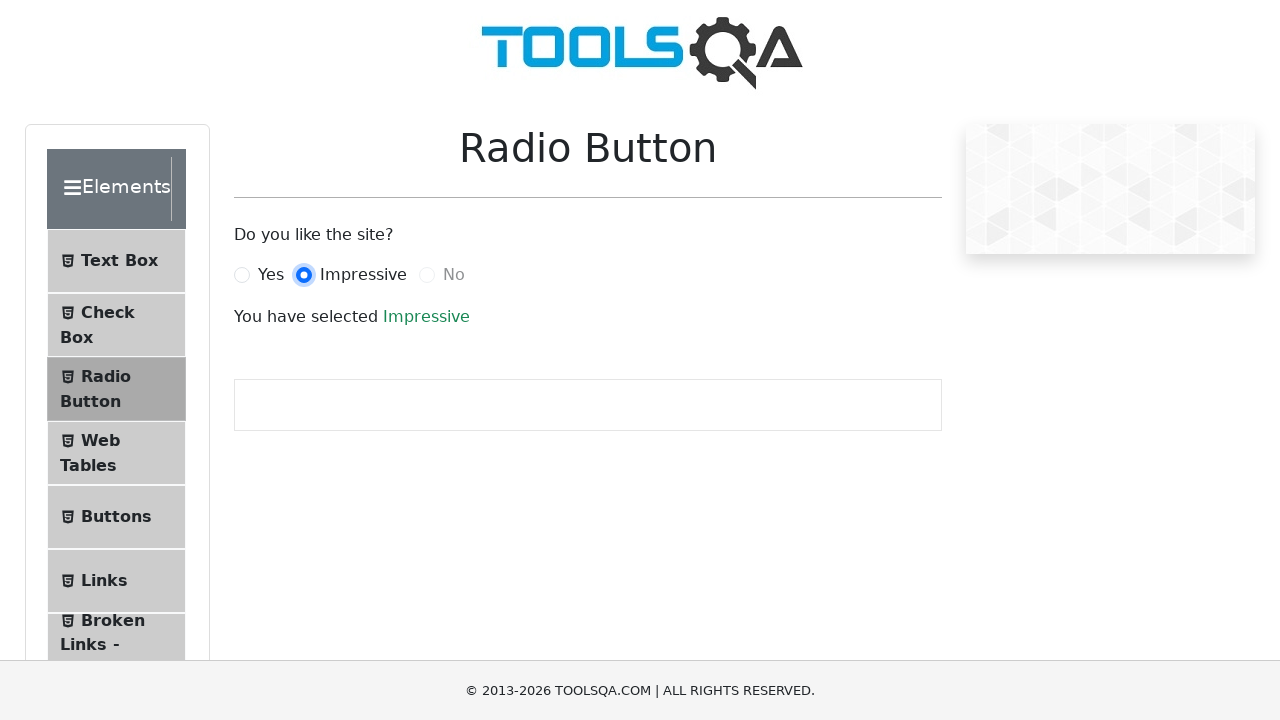

Captured second success message: 'Impressive'
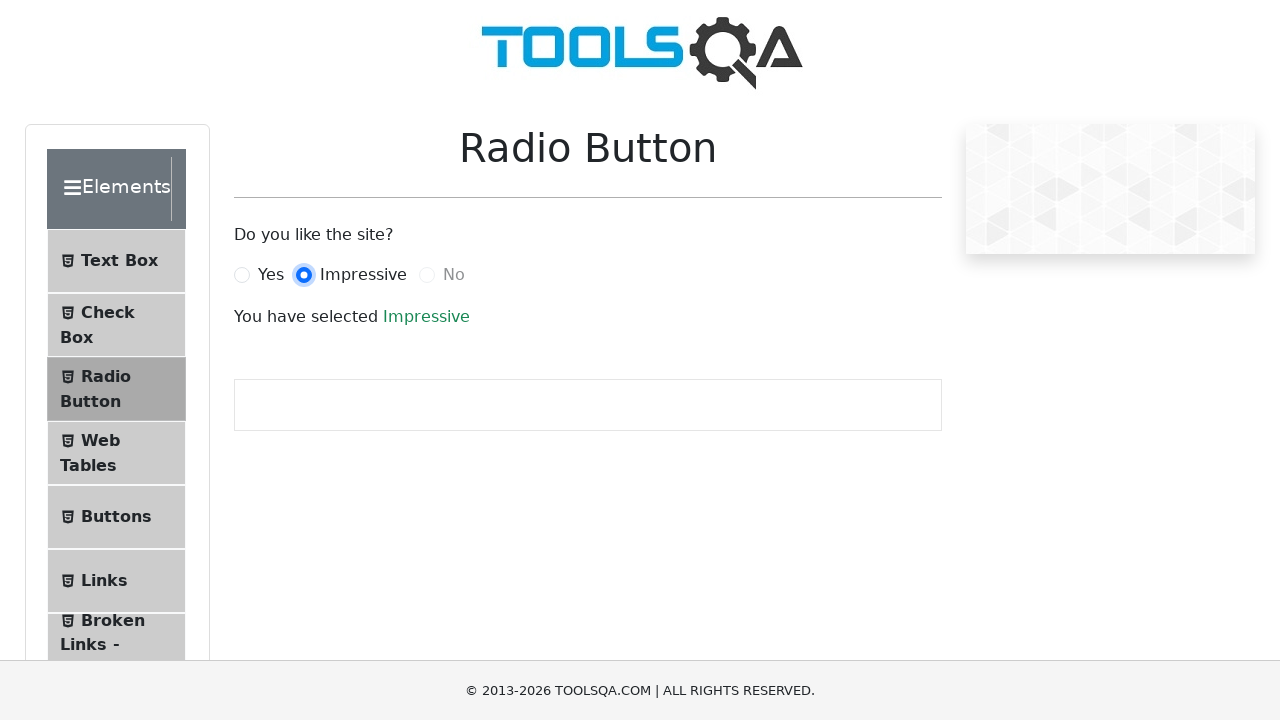

Assertion passed: first selection verified as 'Yes'
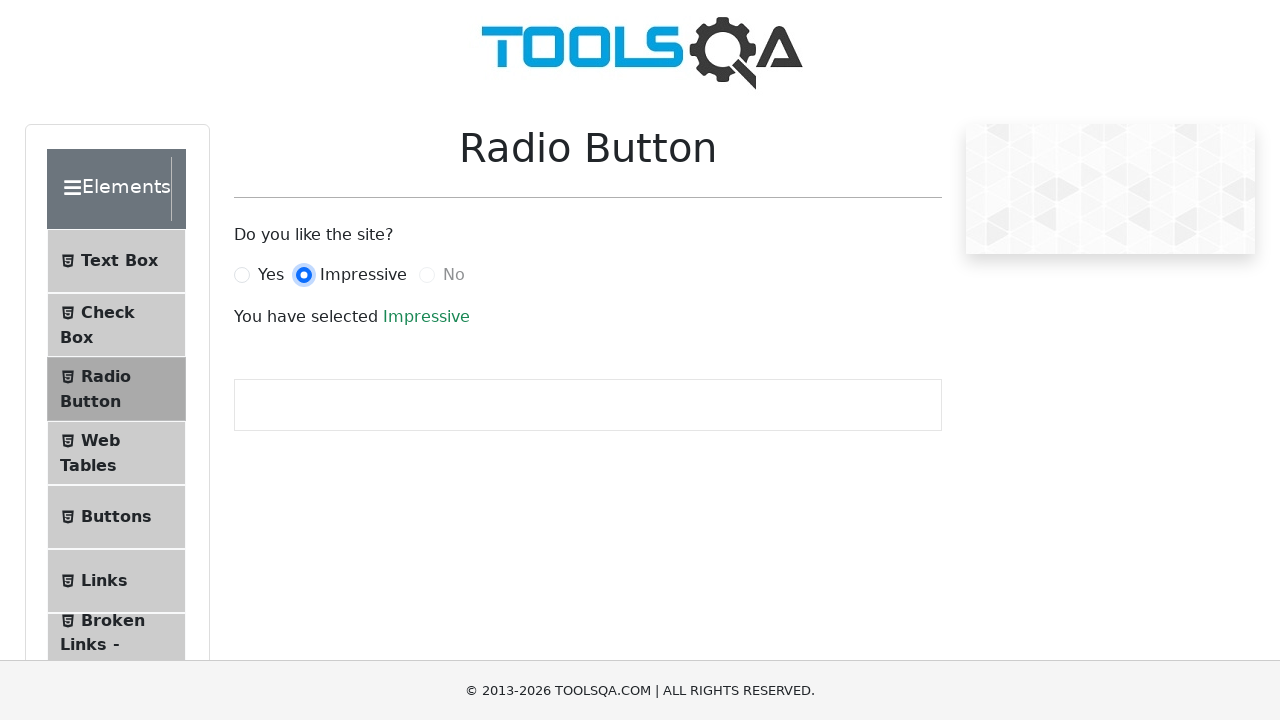

Assertion passed: second selection verified as 'Impressive'
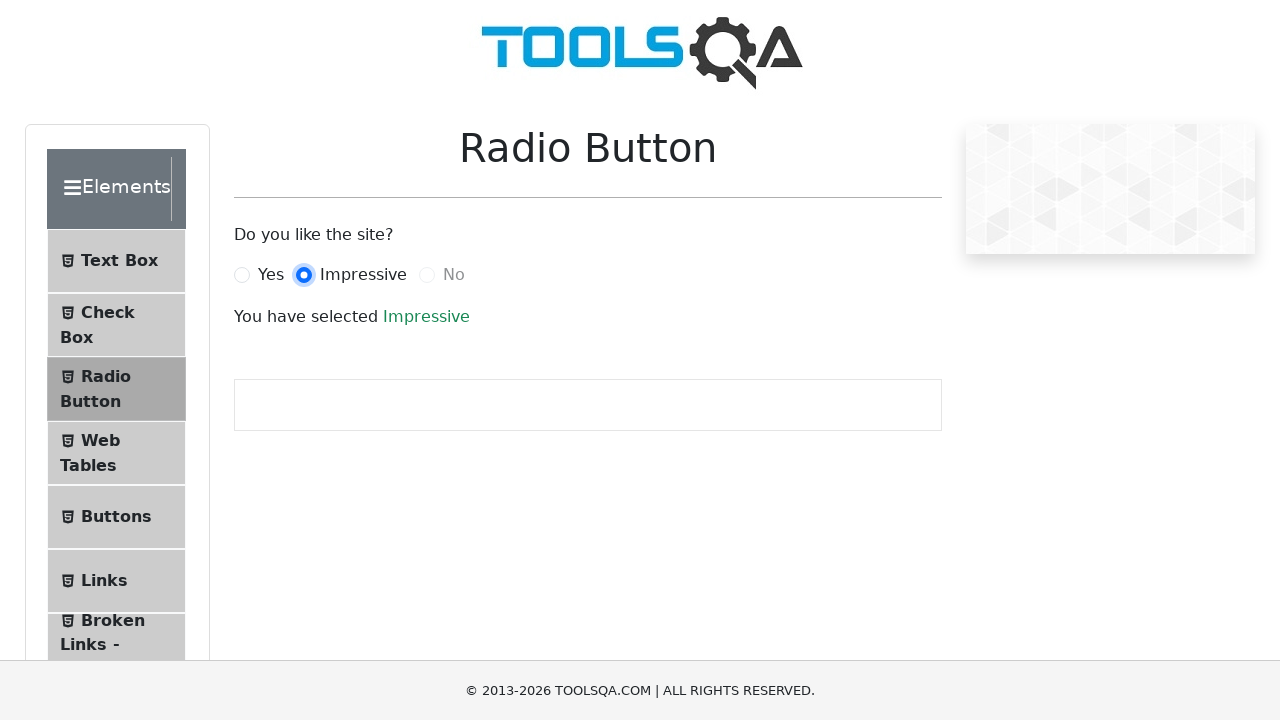

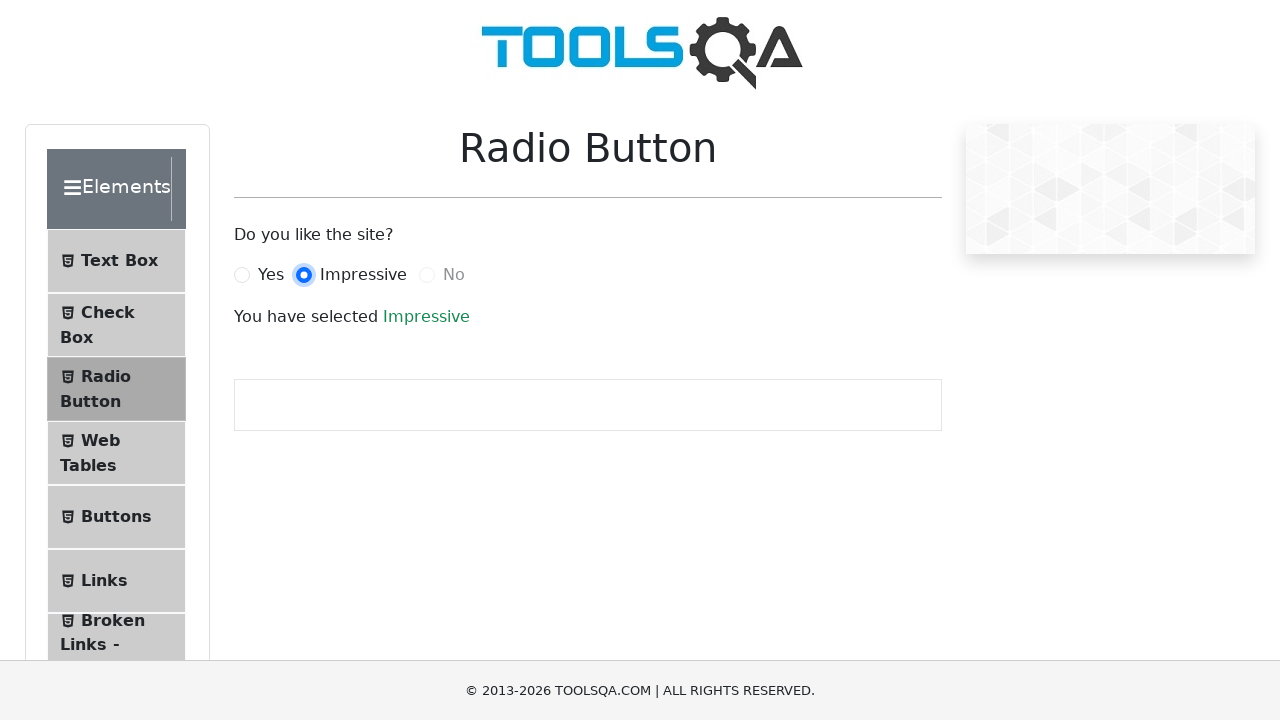